Tests window handling functionality by navigating to Google signup page, clicking the Help link to open a new window, switching to the child window, and then closing it.

Starting URL: https://accounts.google.com/signup

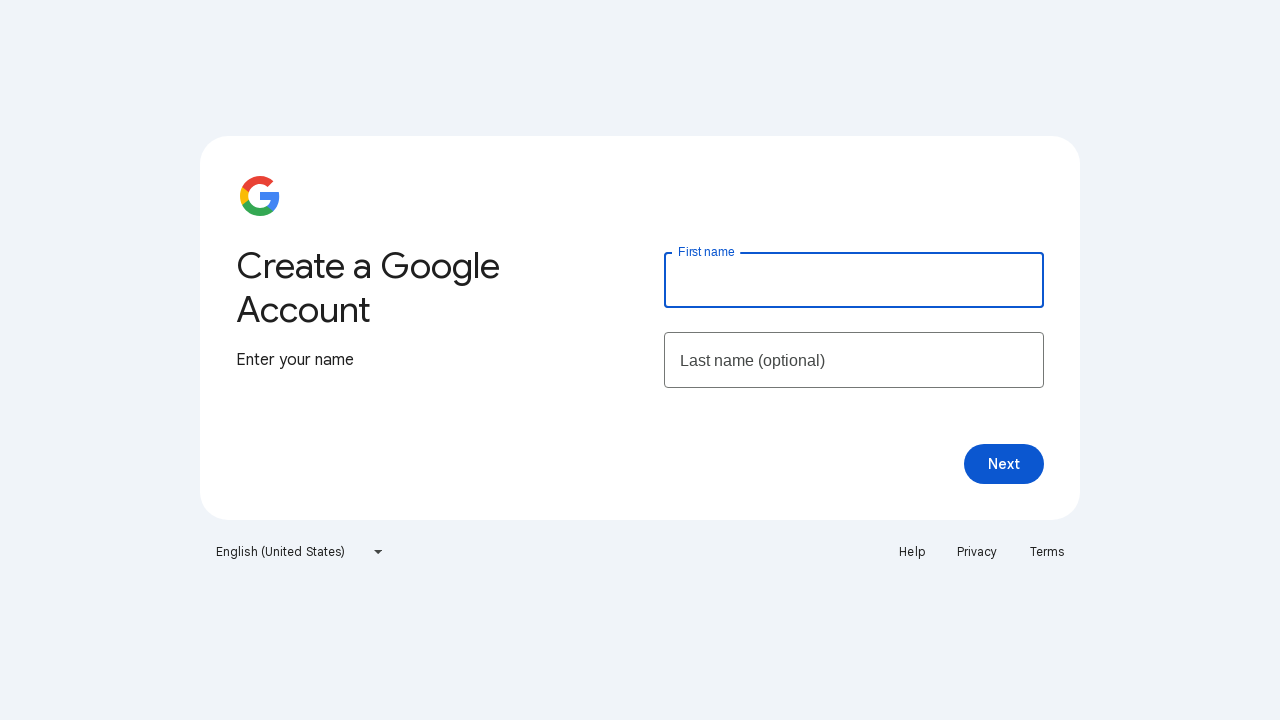

Retrieved main page title from Google signup page
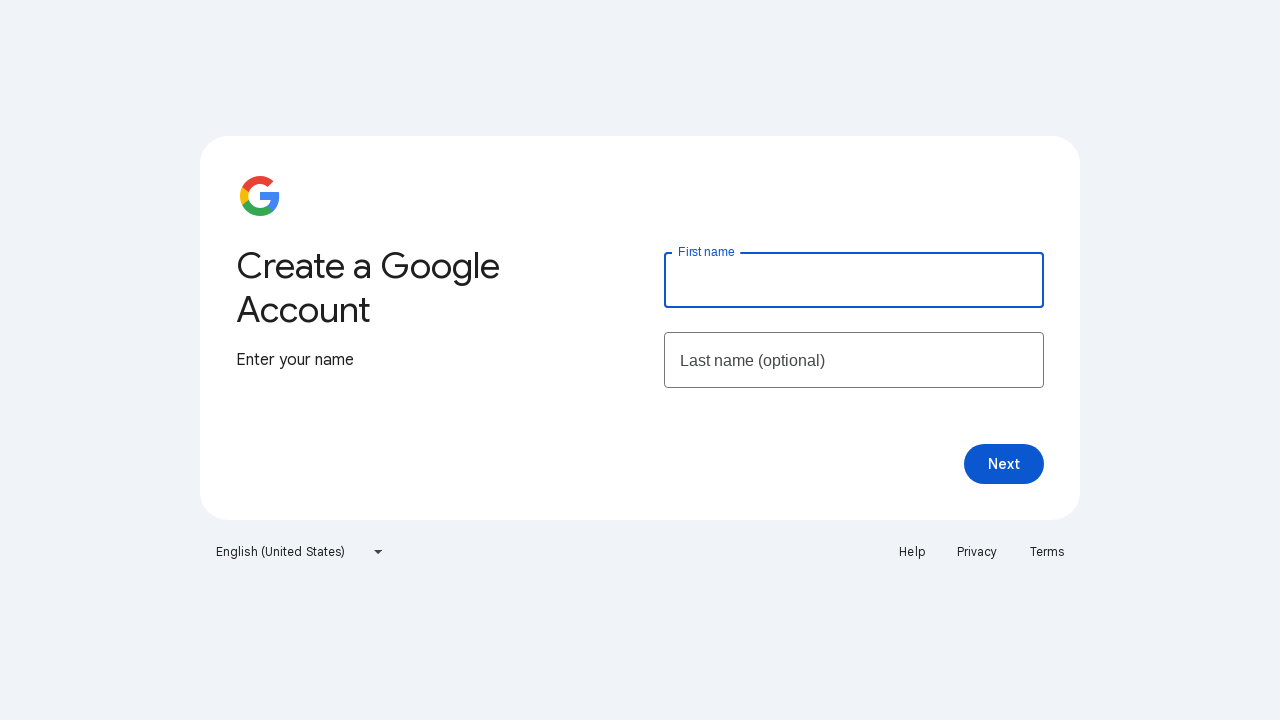

Clicked Help link to open new window at (912, 552) on text=Help
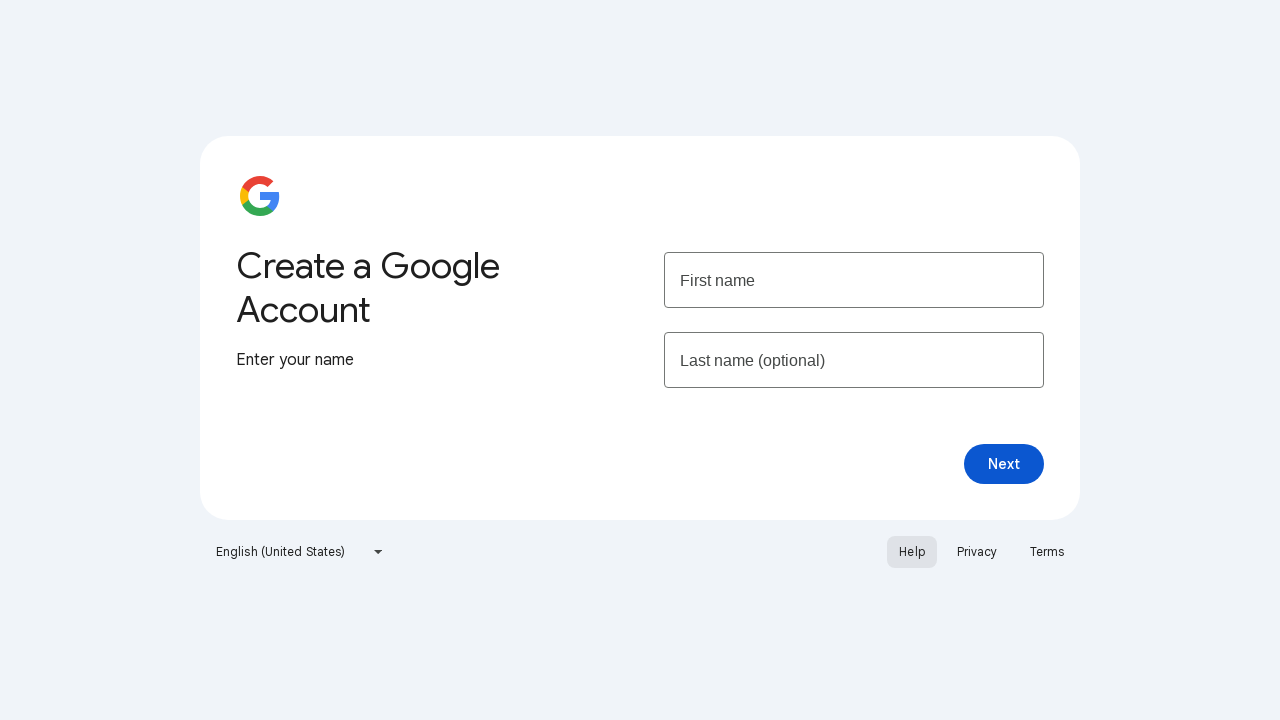

Switched to child window
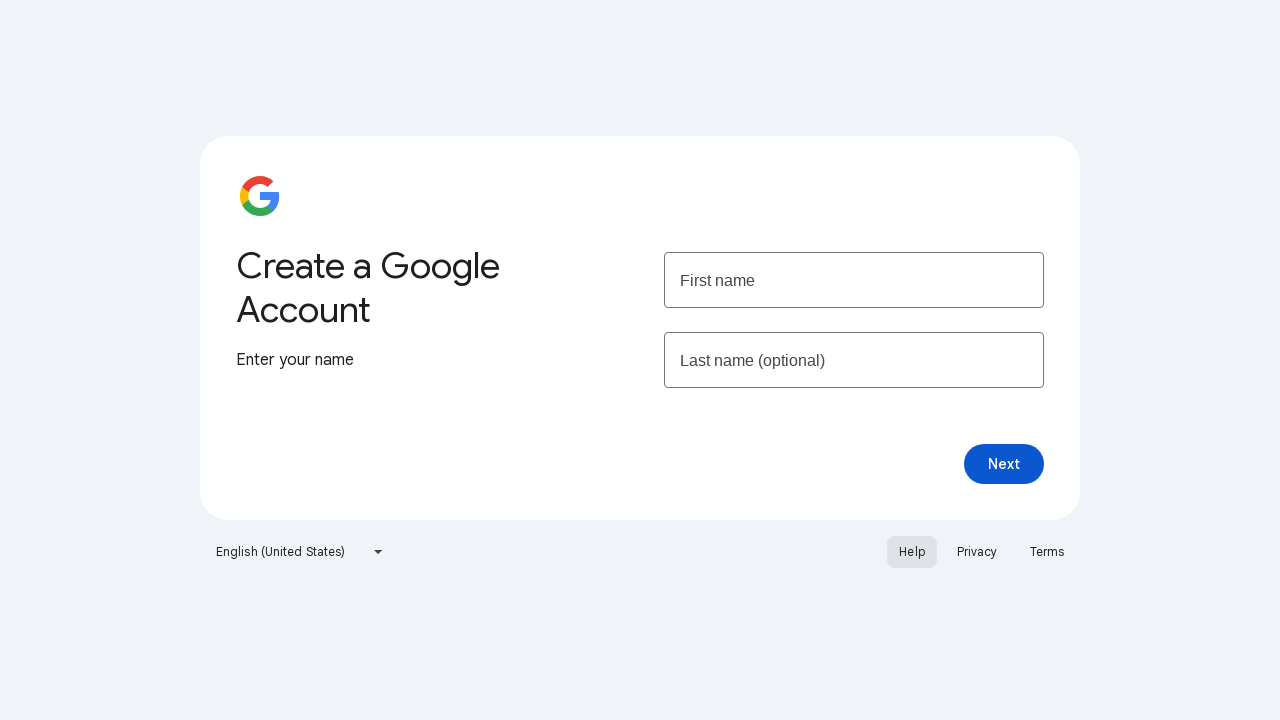

Child page finished loading
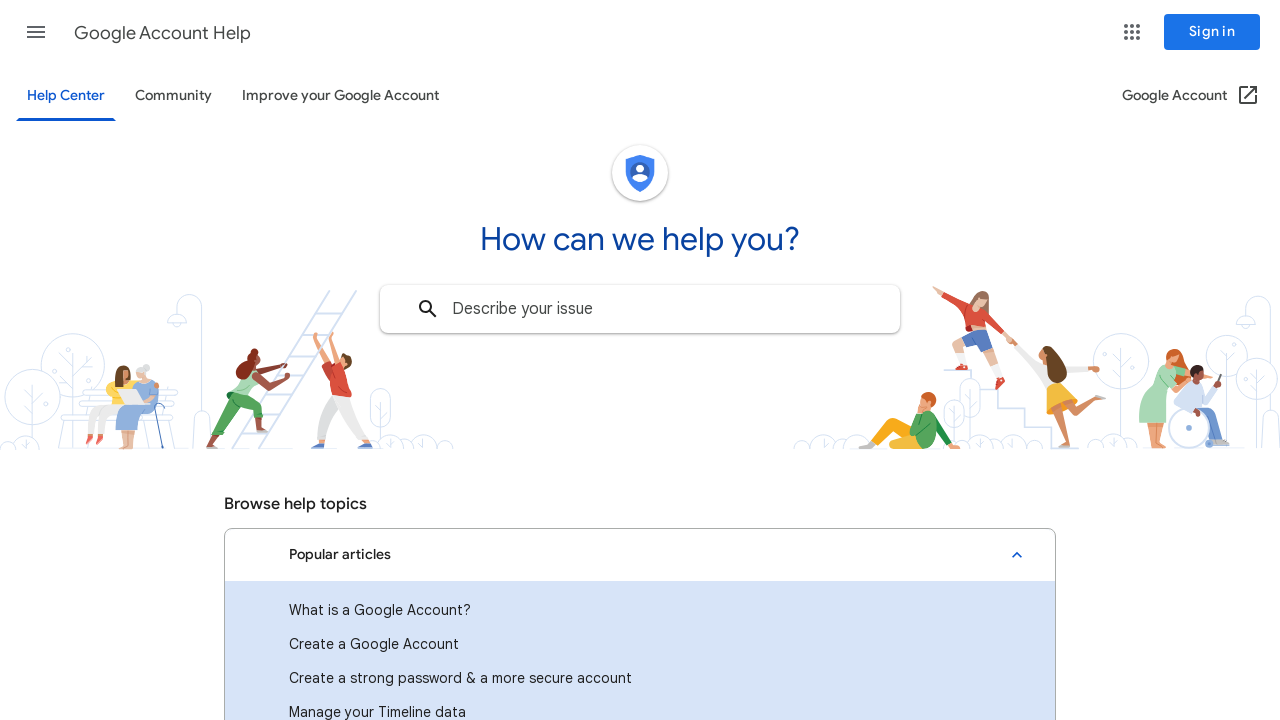

Retrieved child page title
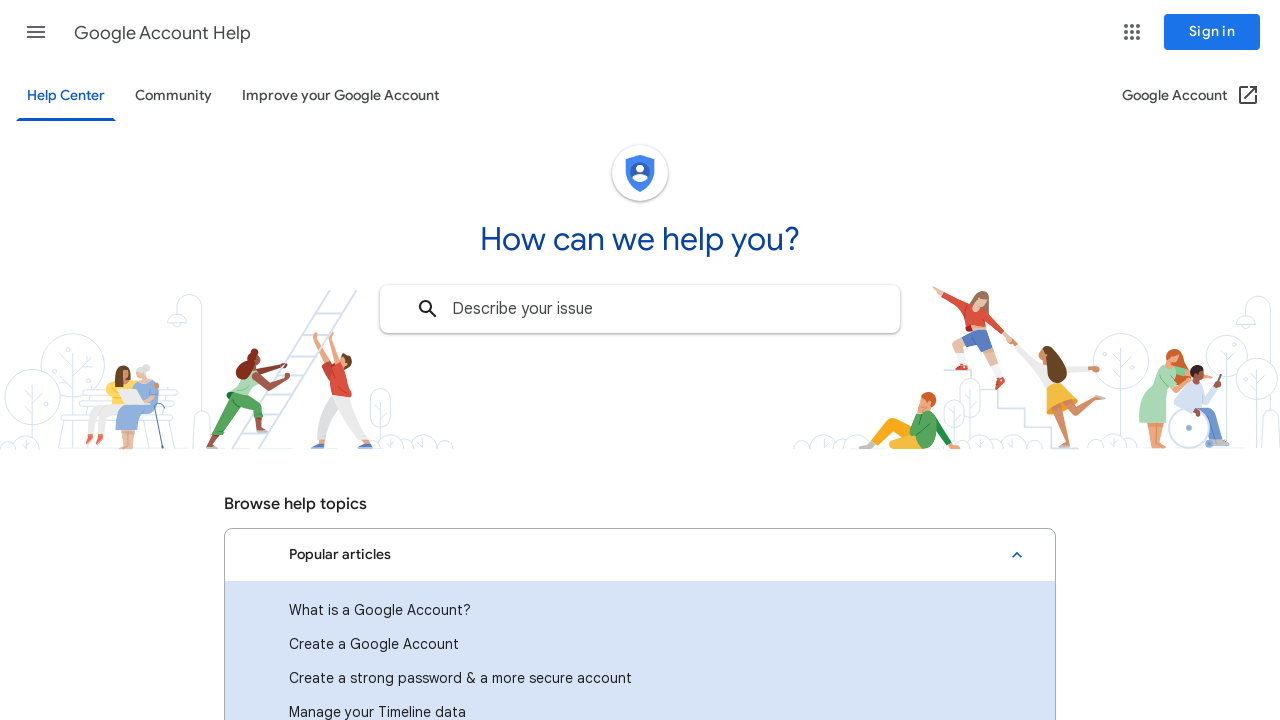

Closed child window
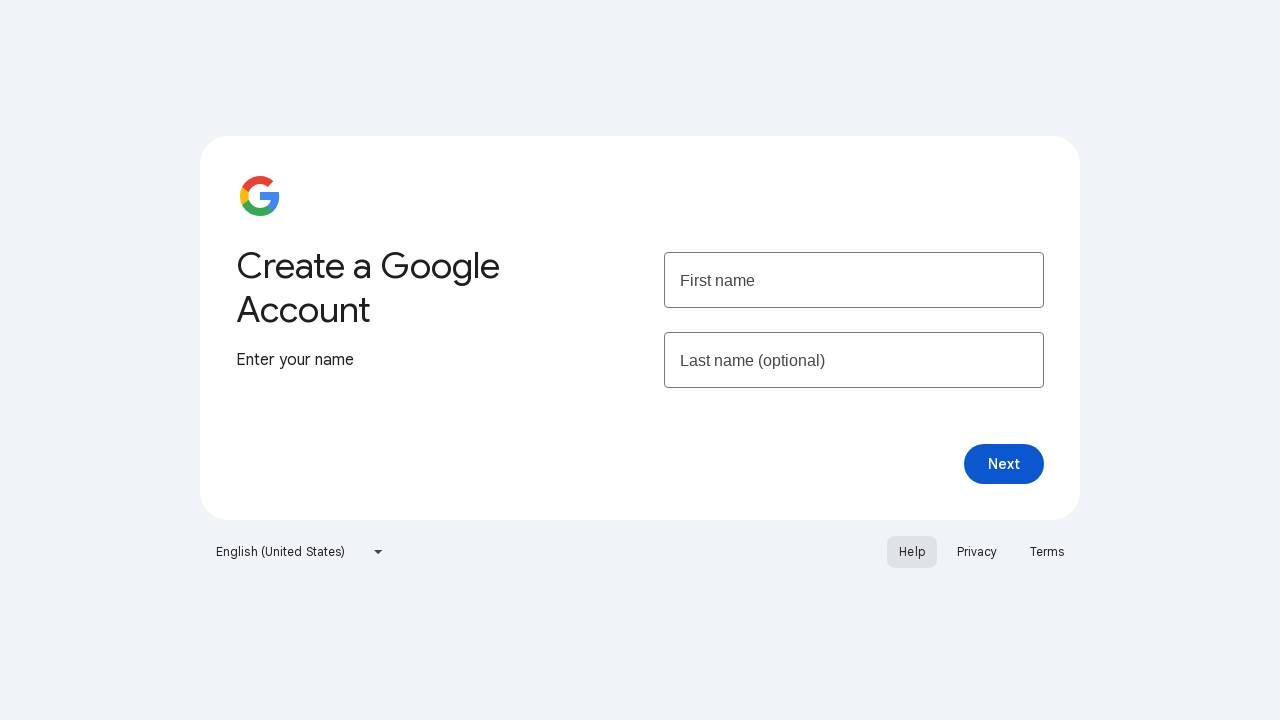

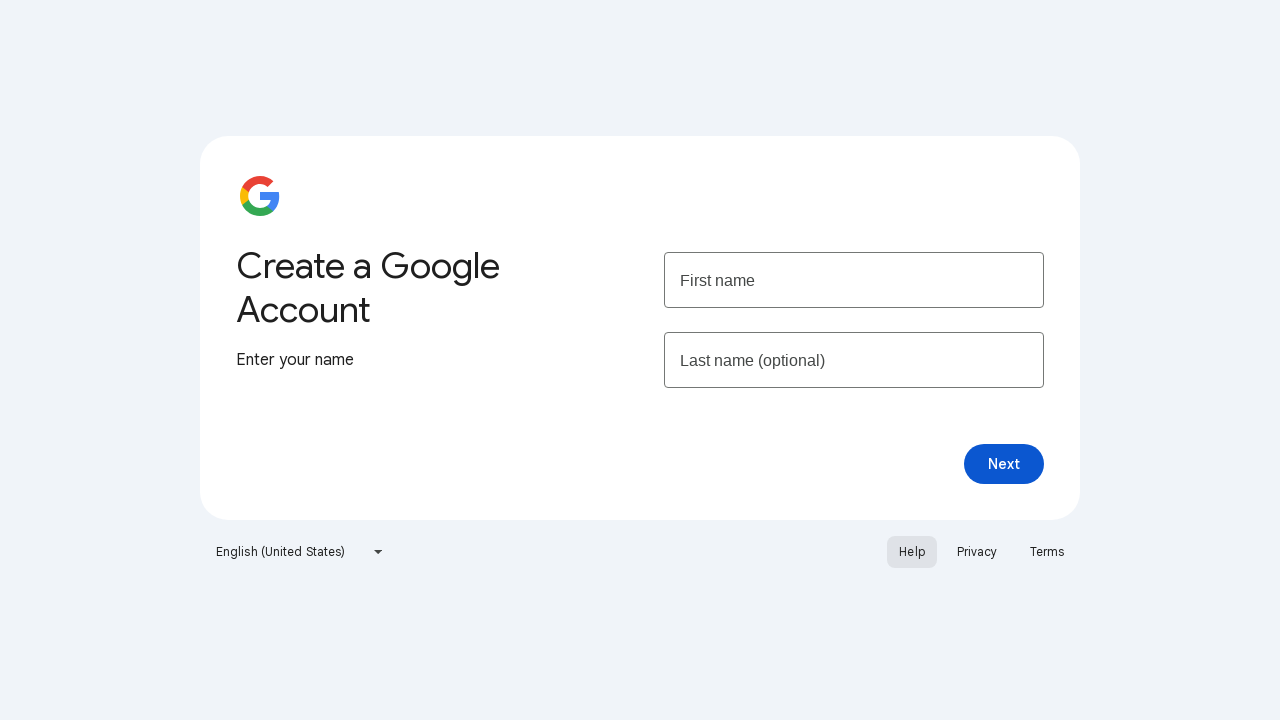